Tests that the error message can be dismissed by clicking the close button on the saucedemo login page.

Starting URL: https://www.saucedemo.com/

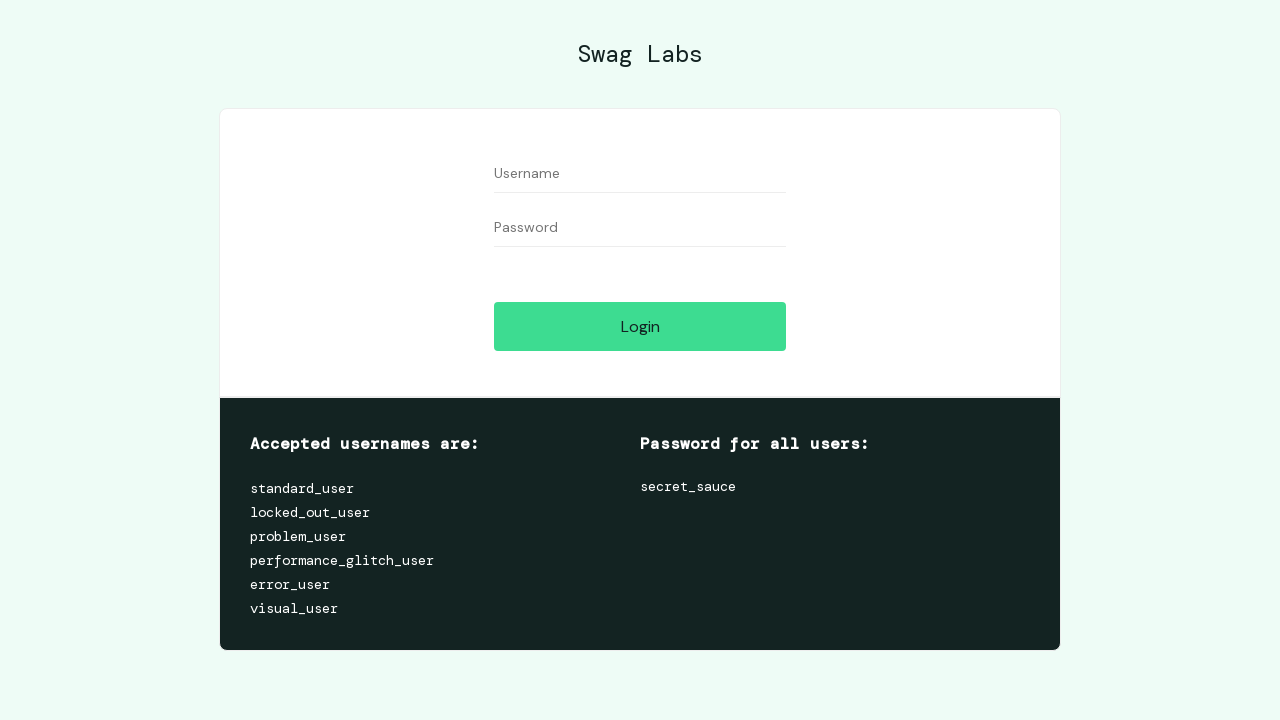

Clicked login button to trigger error message at (640, 326) on #login-button
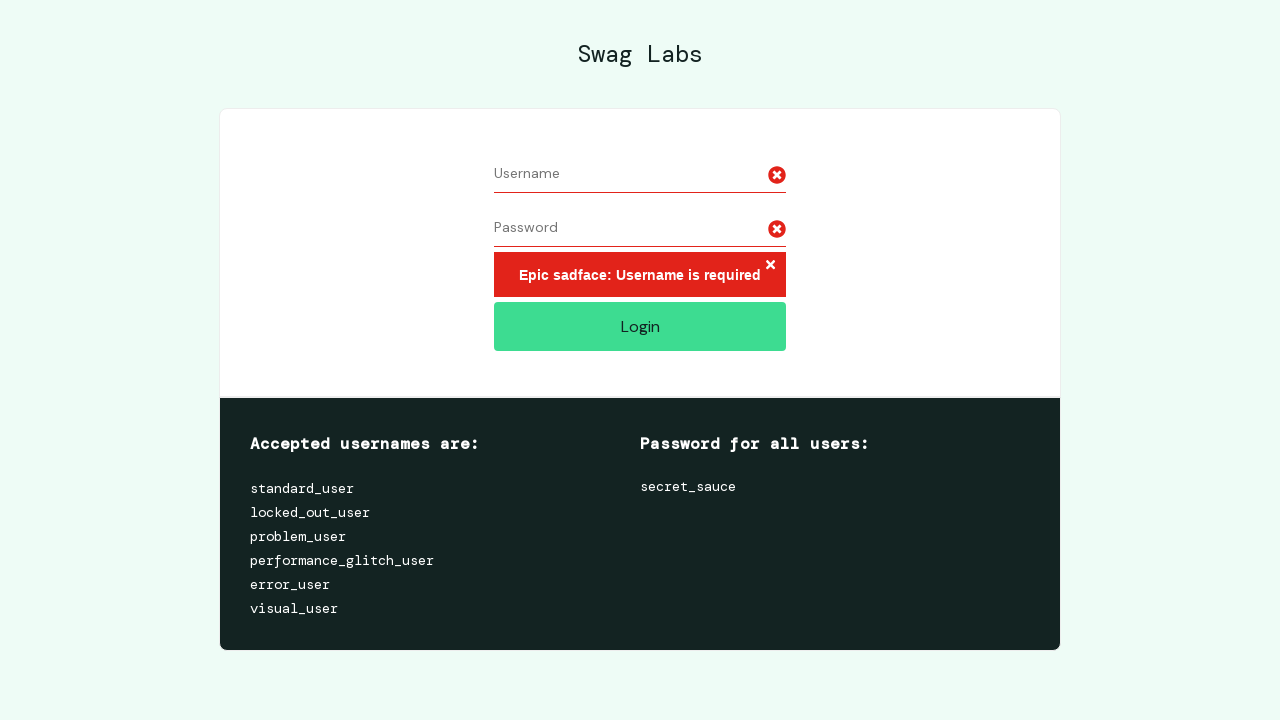

Error message appeared on login page
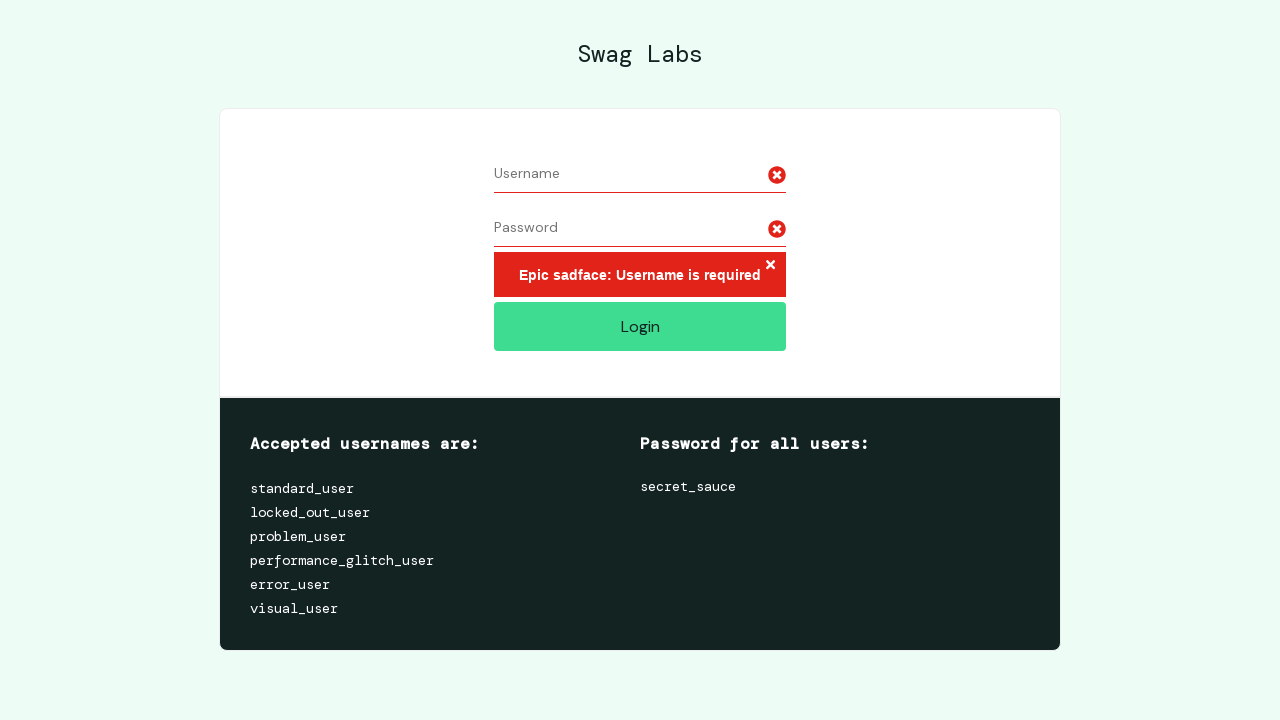

Clicked close button on error message at (770, 266) on .error-button
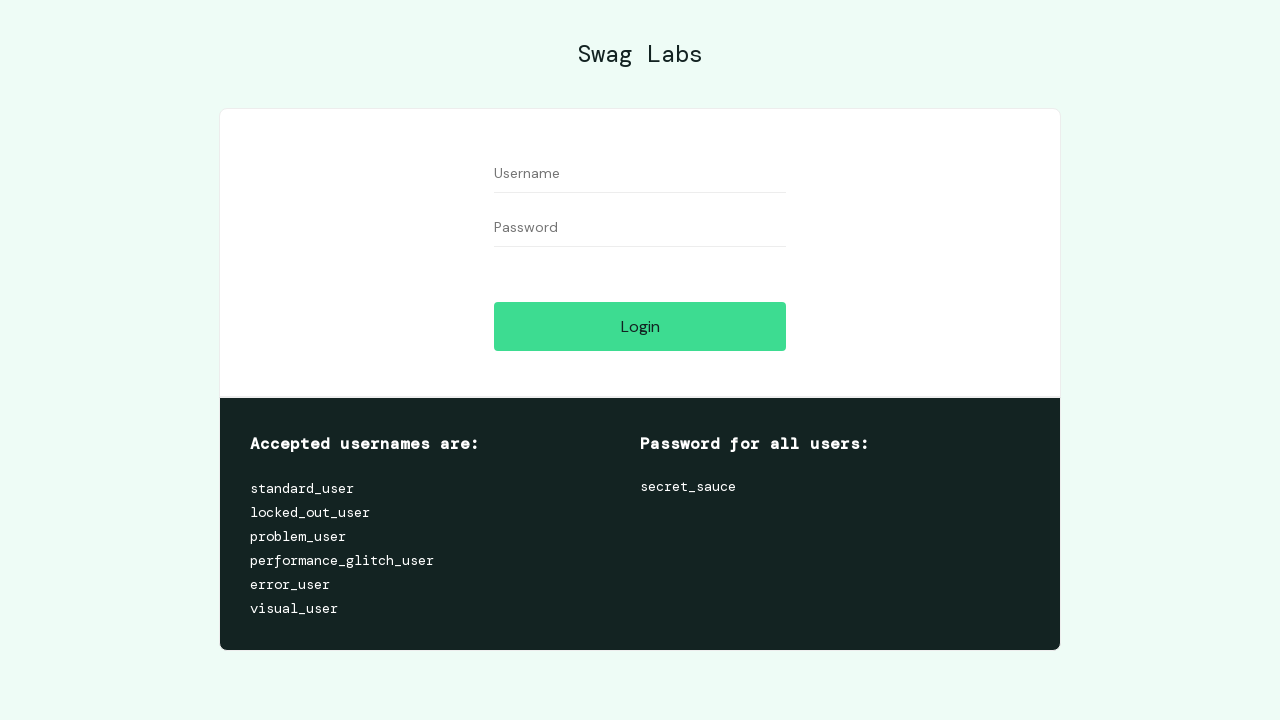

Waited for error message to disappear
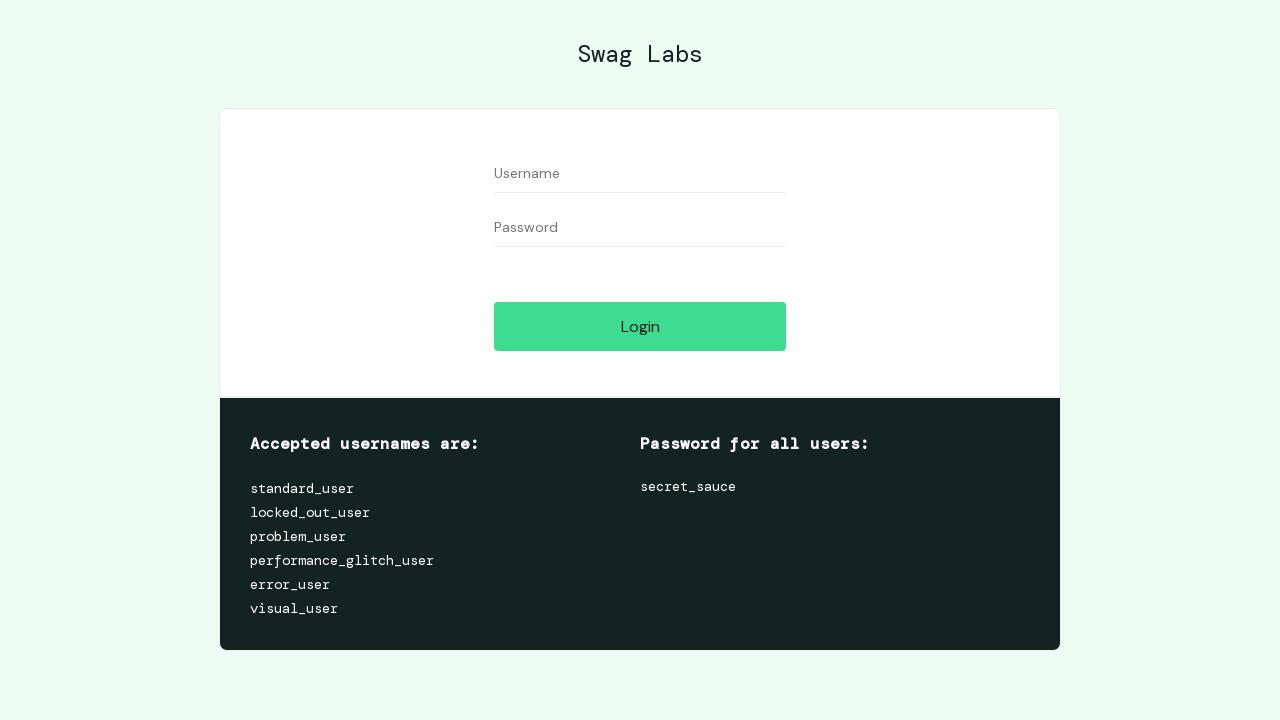

Verified error message is no longer displayed
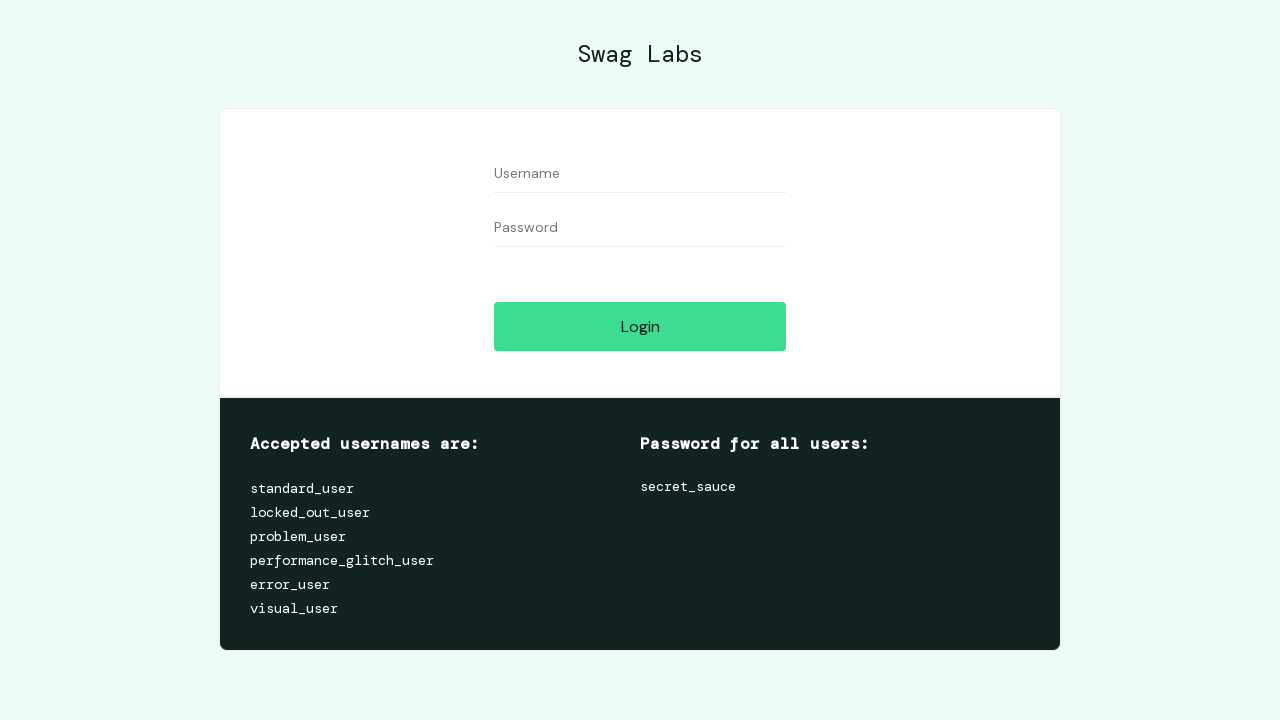

Assertion passed: error message successfully dismissed
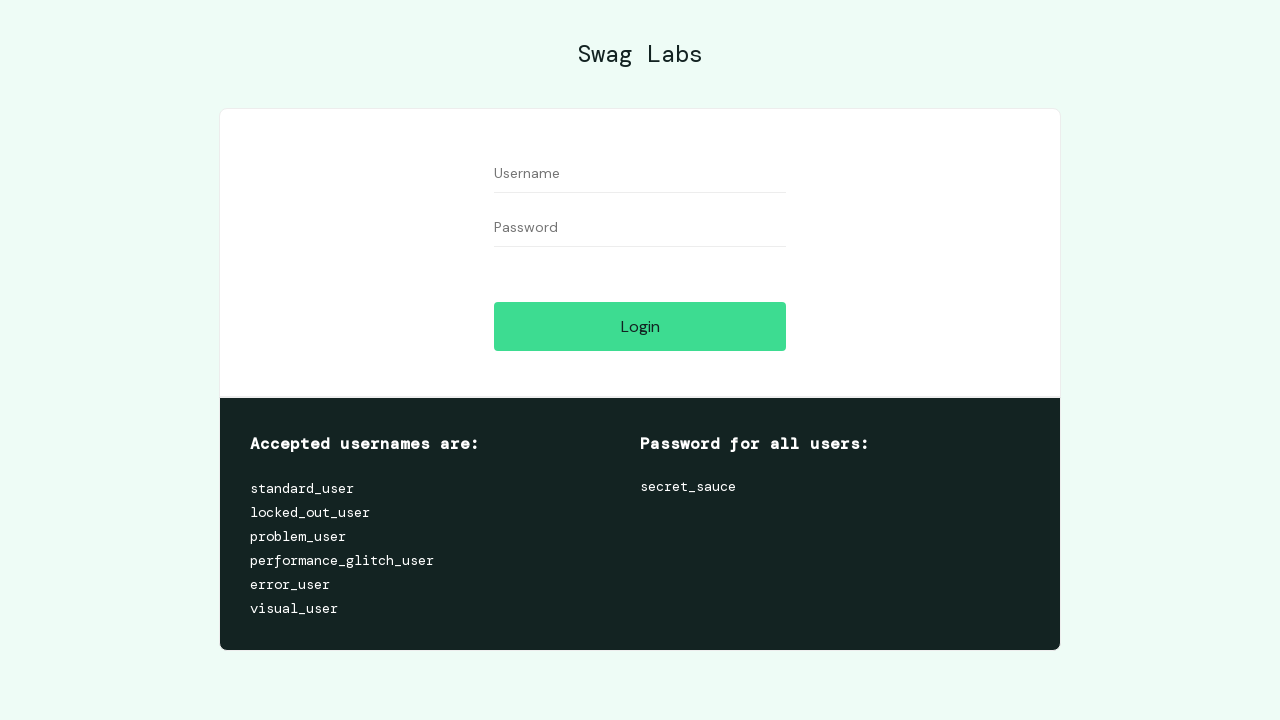

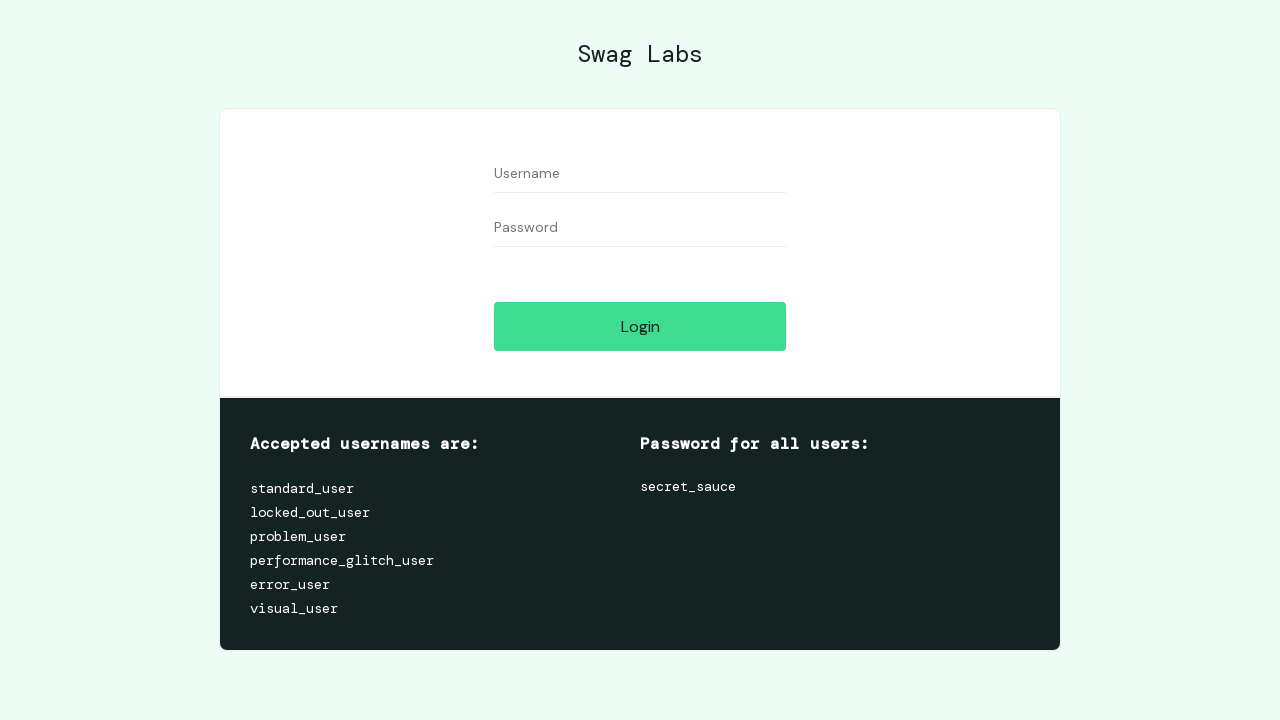